Tests injecting jQuery and jQuery Growl library into a page, then displays a notification message using the growl plugin. This demonstrates how to dynamically load external JavaScript libraries and execute them via browser automation.

Starting URL: http://the-internet.herokuapp.com

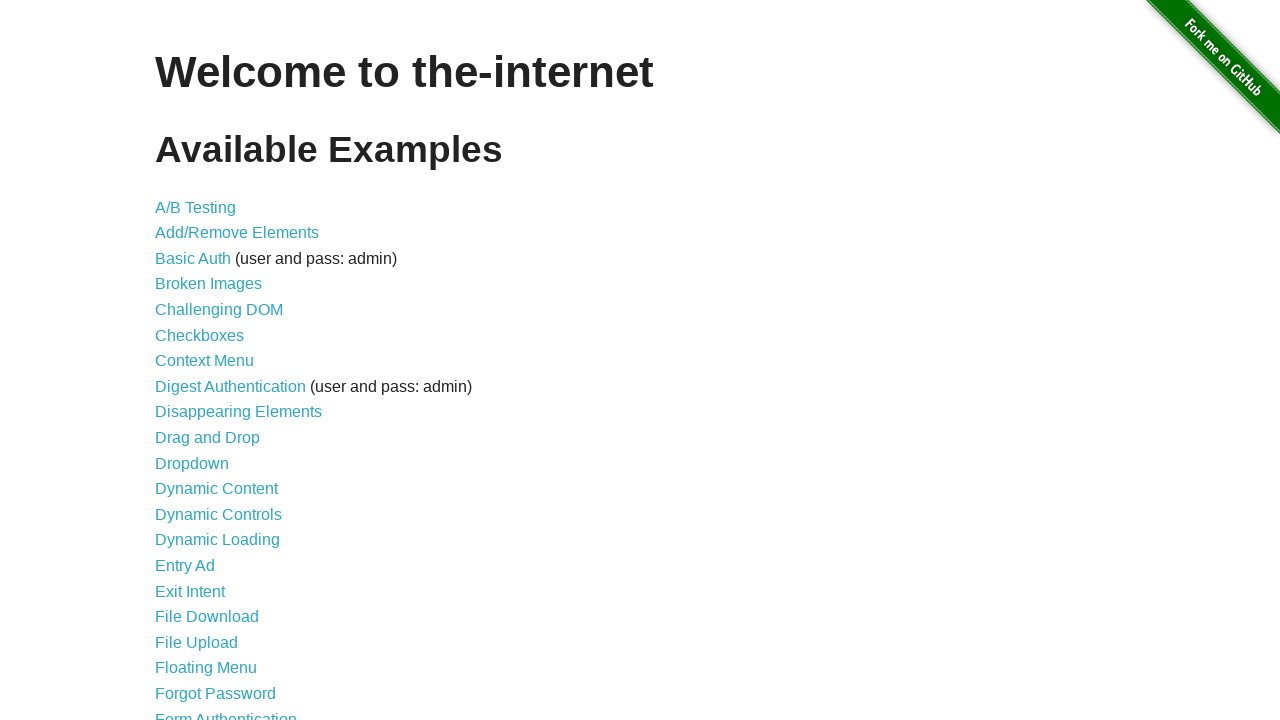

Injected jQuery library into the page
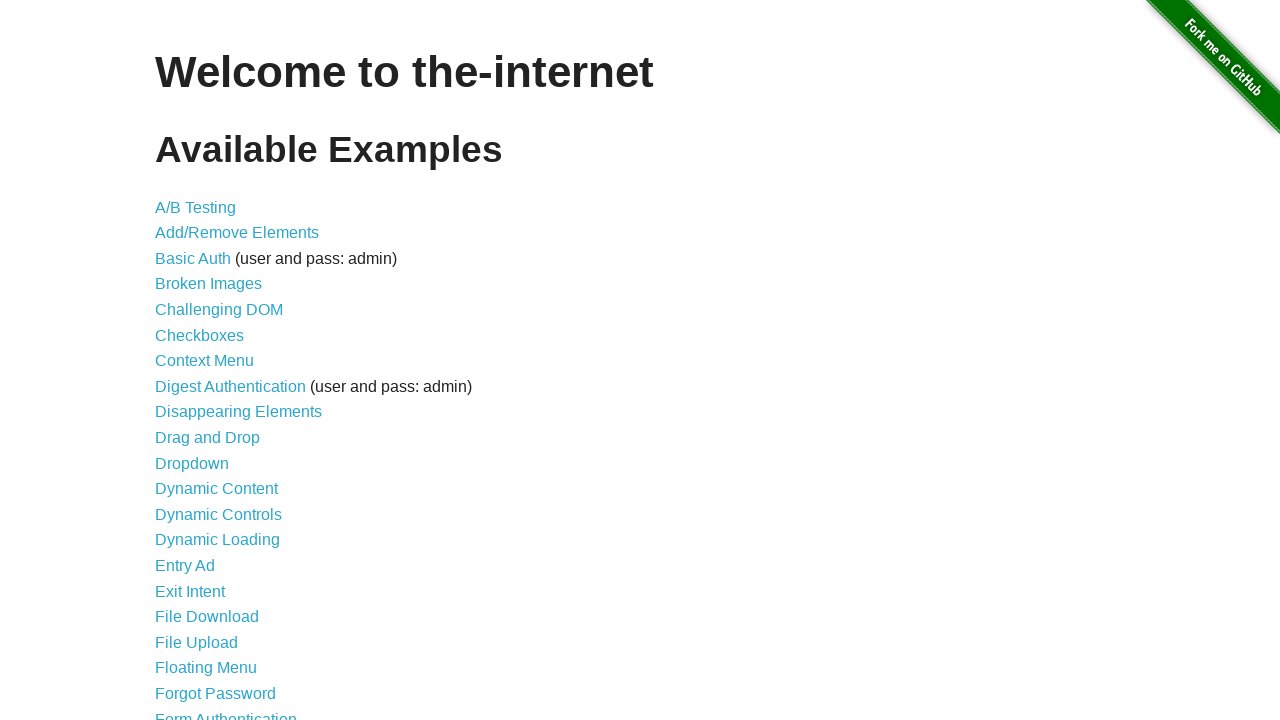

jQuery library loaded successfully
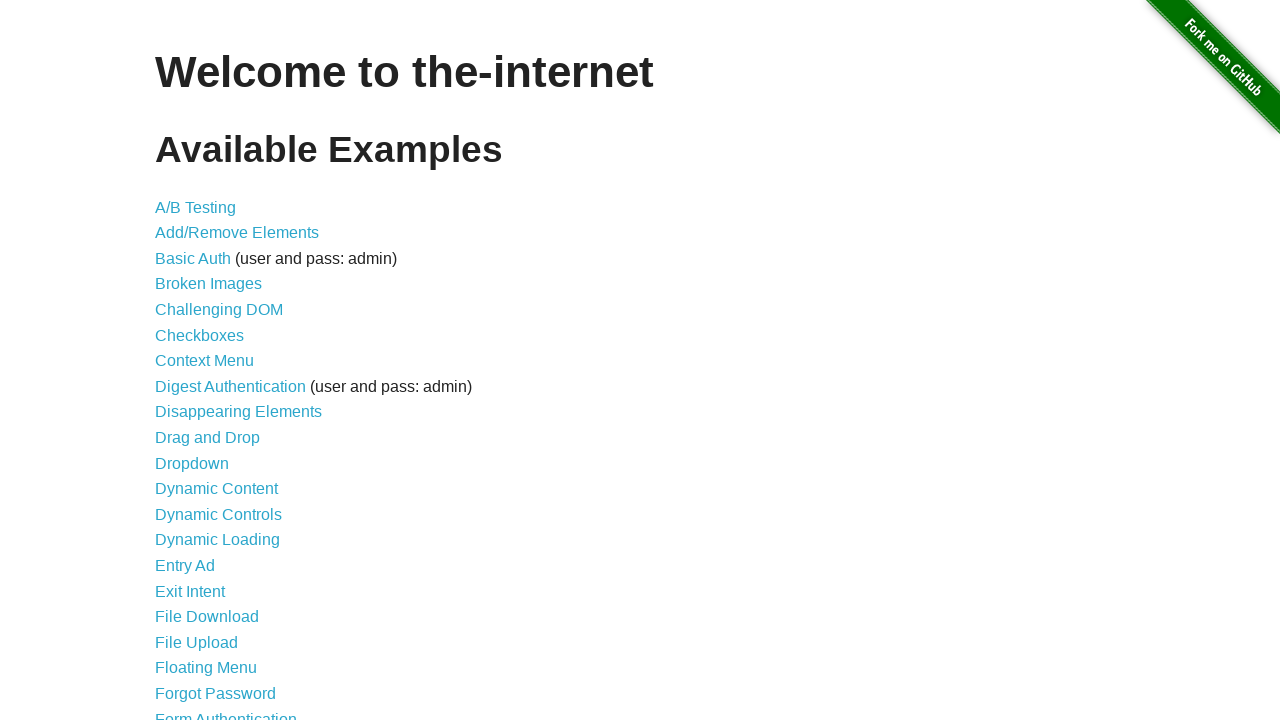

Injected jQuery Growl library script
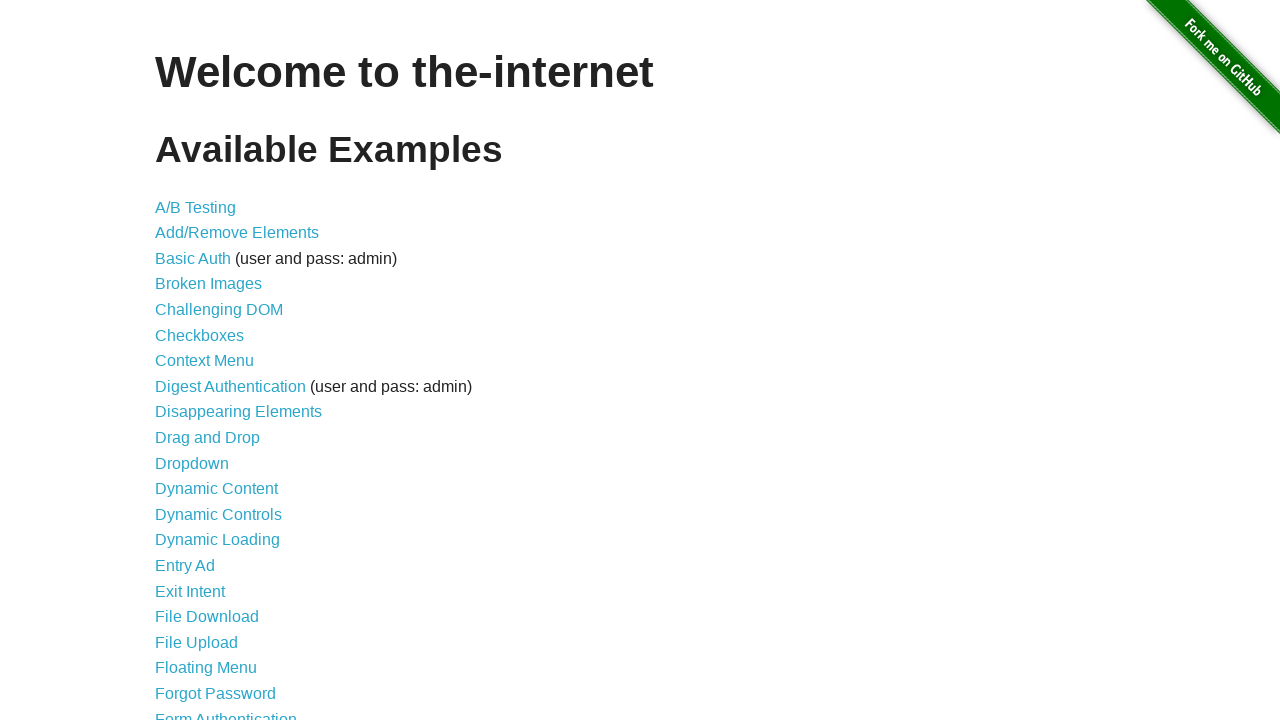

Waited for jQuery Growl script to load
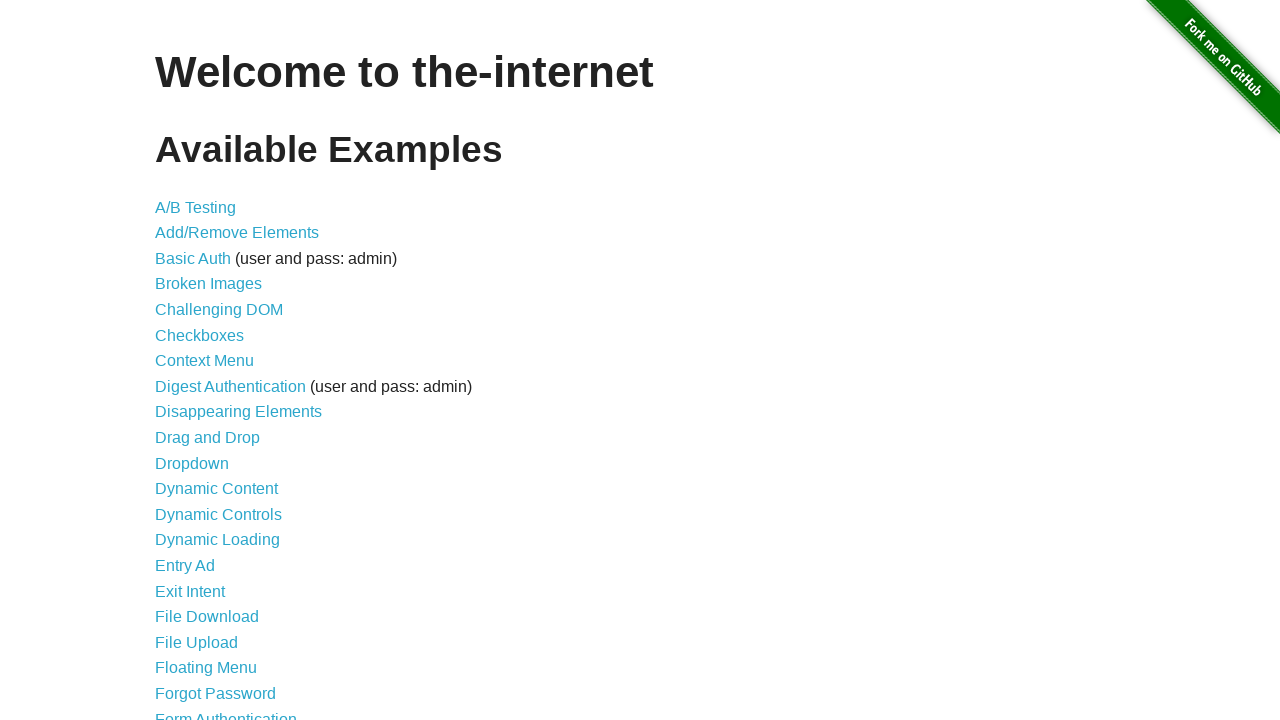

Injected jQuery Growl CSS stylesheet
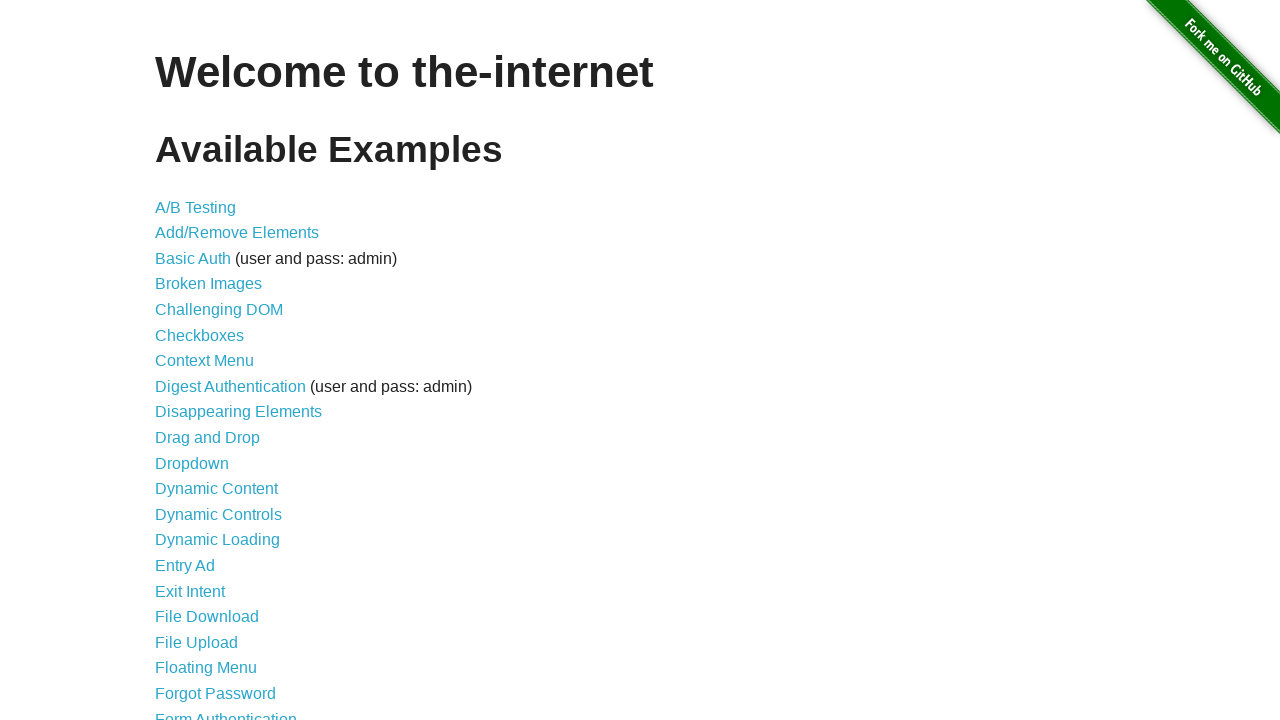

jQuery Growl plugin is available and ready
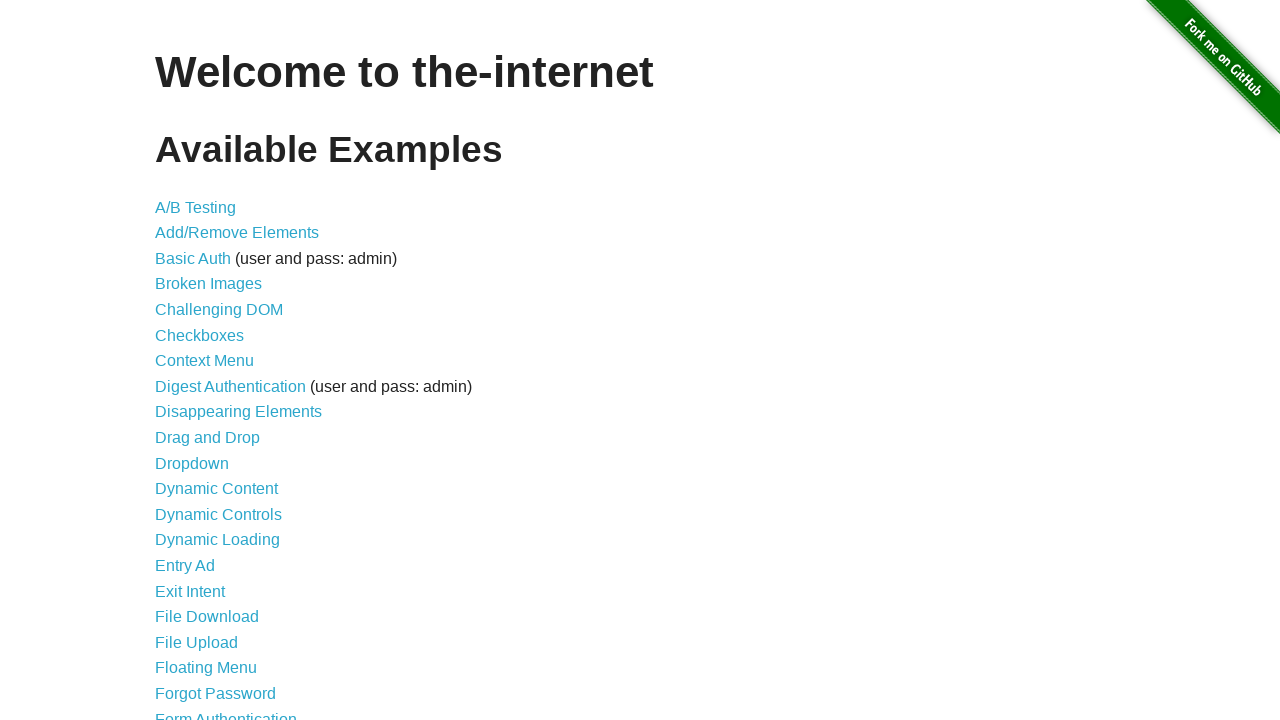

Displayed growl notification with title 'GET' and message '/'
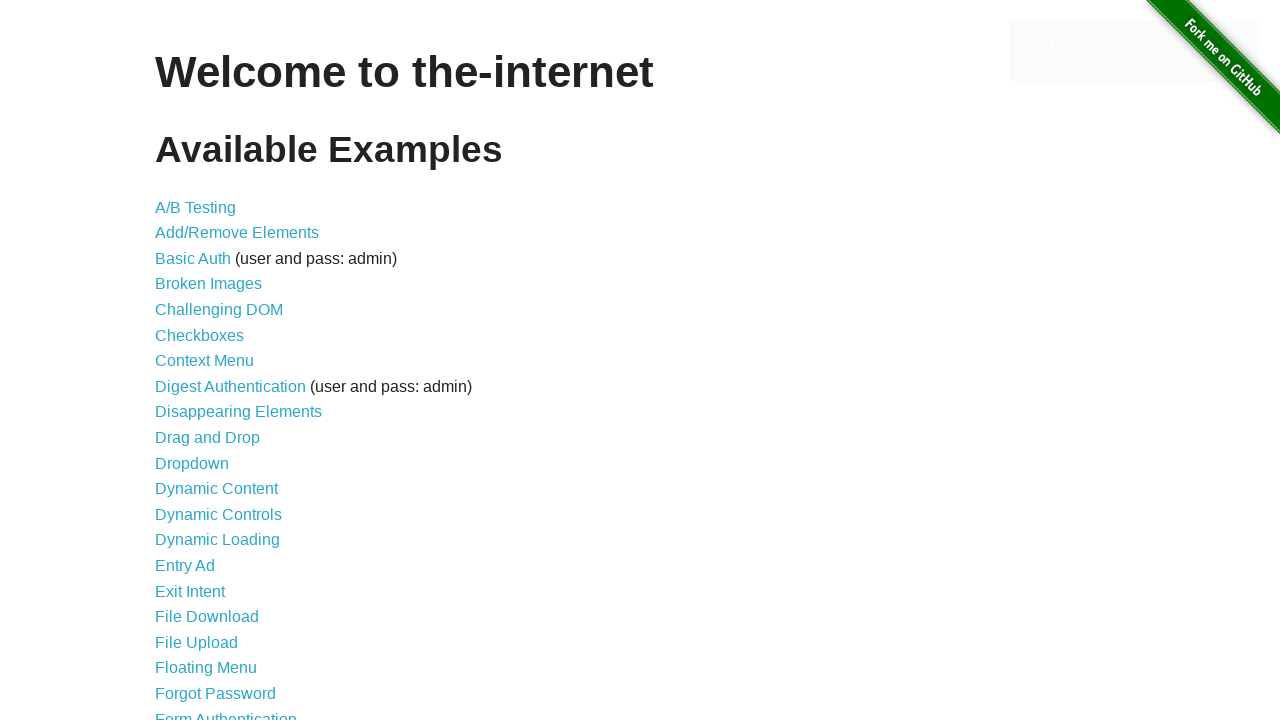

Waited to observe the growl notification
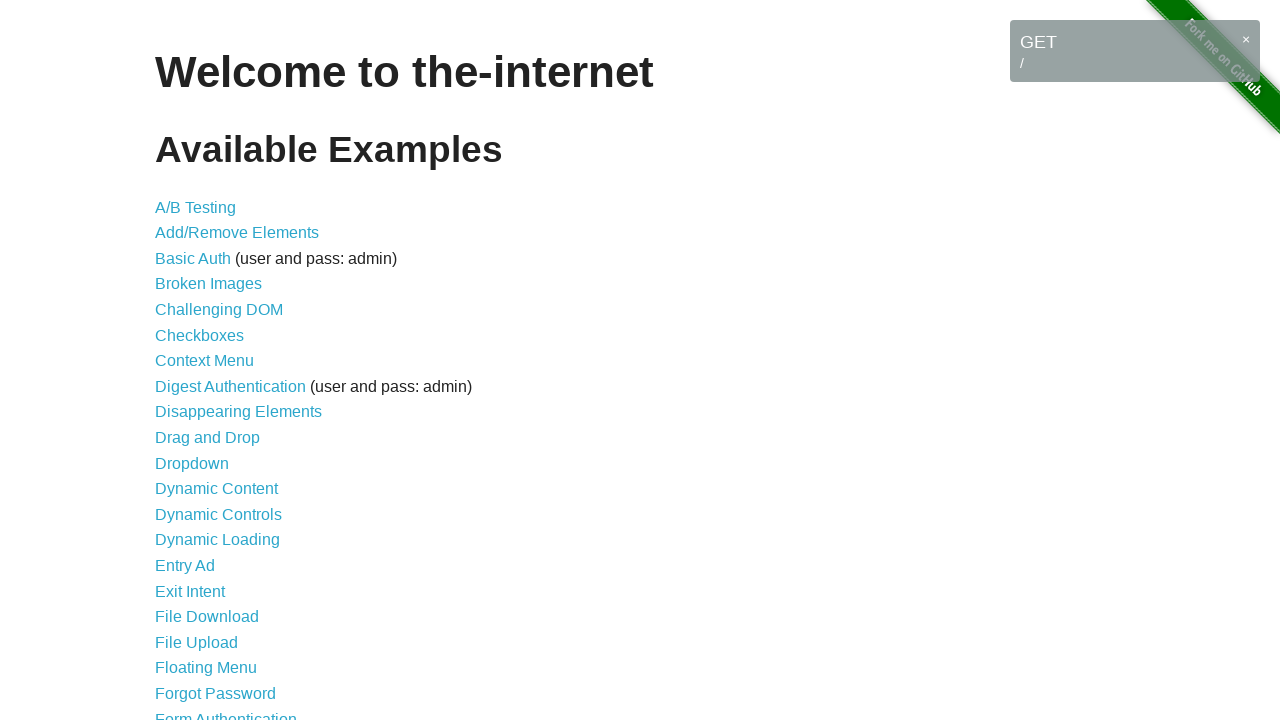

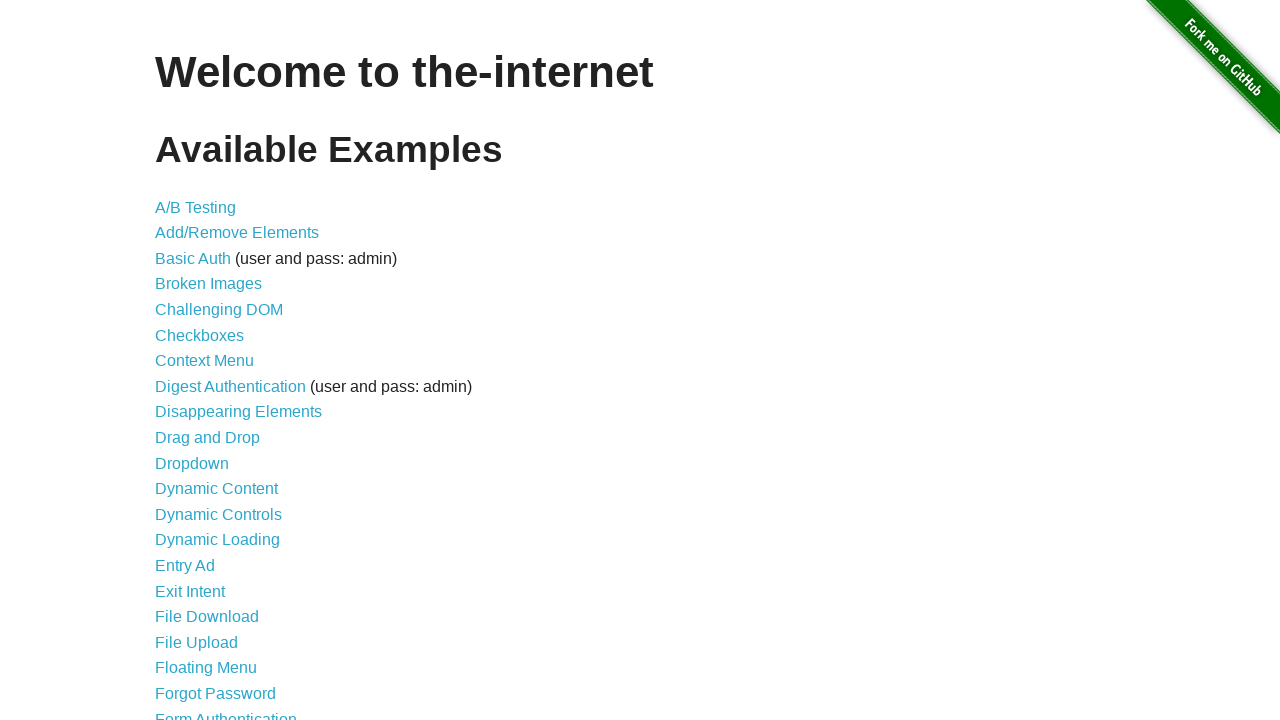